Tests a text box form by filling in full name, email, current address, and permanent address fields, then submitting the form

Starting URL: https://demoqa.com/text-box

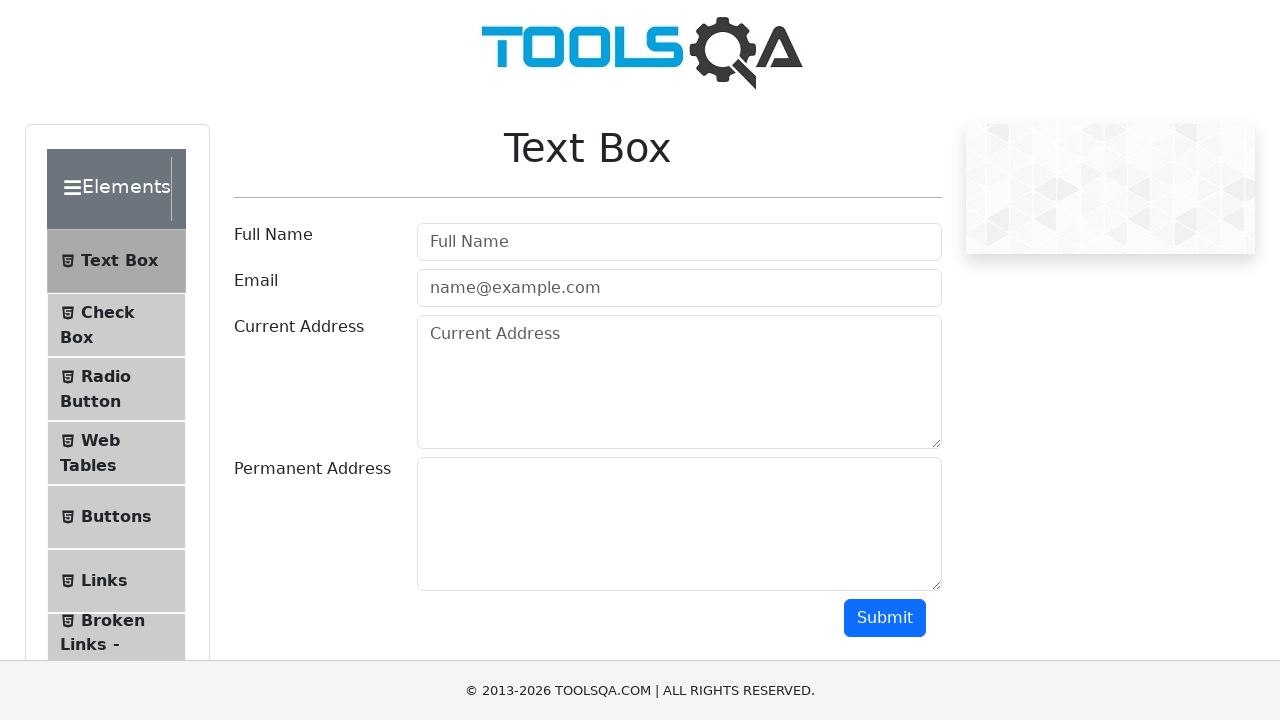

Filled full name field with 'Vishwas Iyengar' on #userName
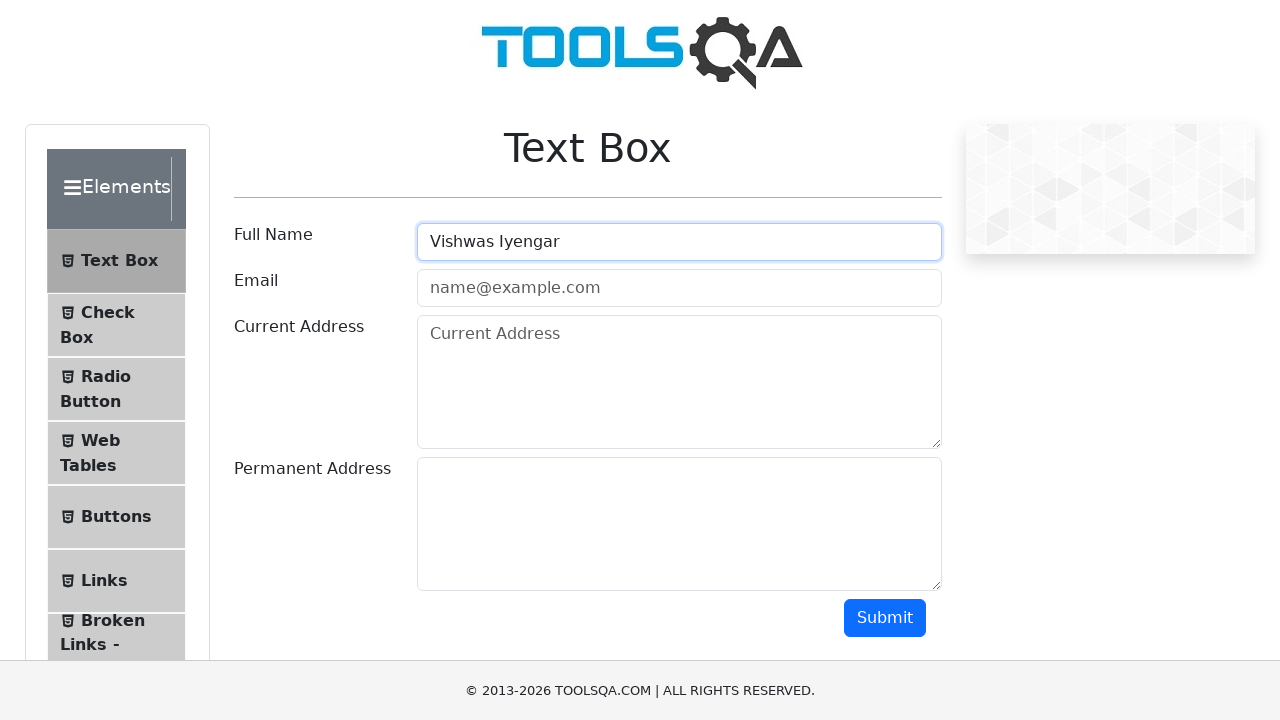

Filled email field with 'vishwassv1995@gmail.com' on #userEmail
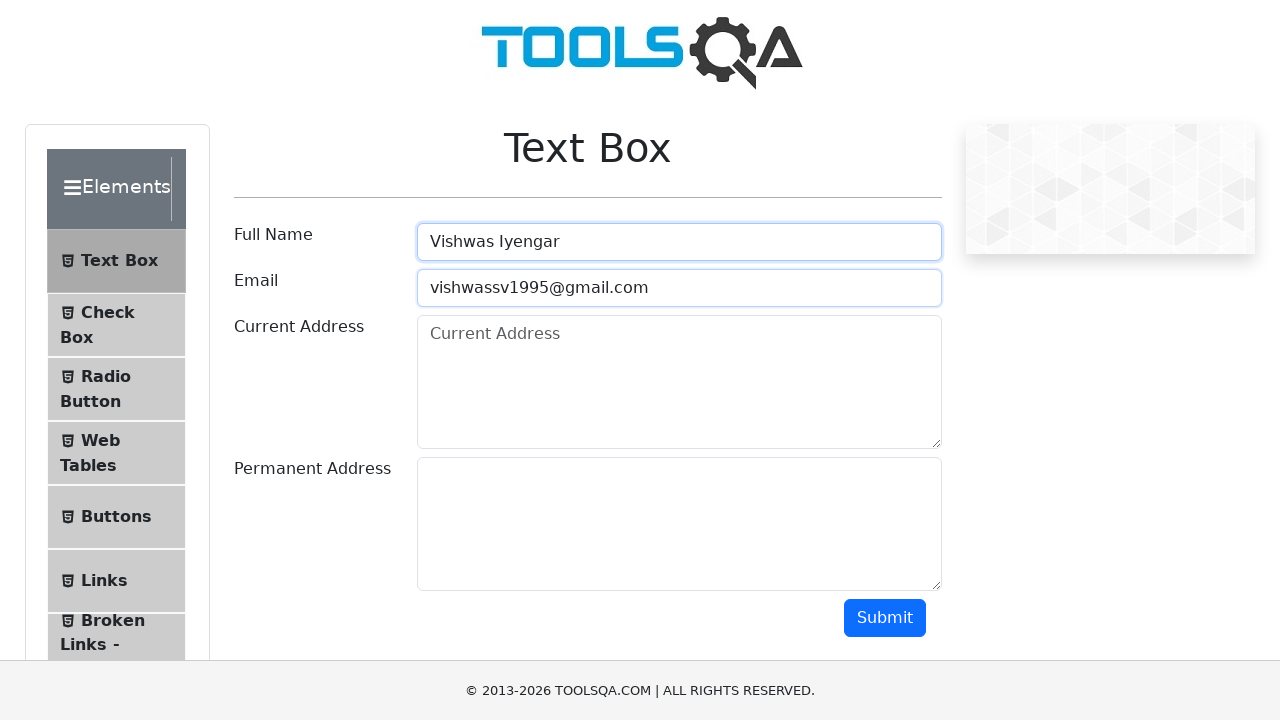

Filled current address field with 'abc' on #currentAddress
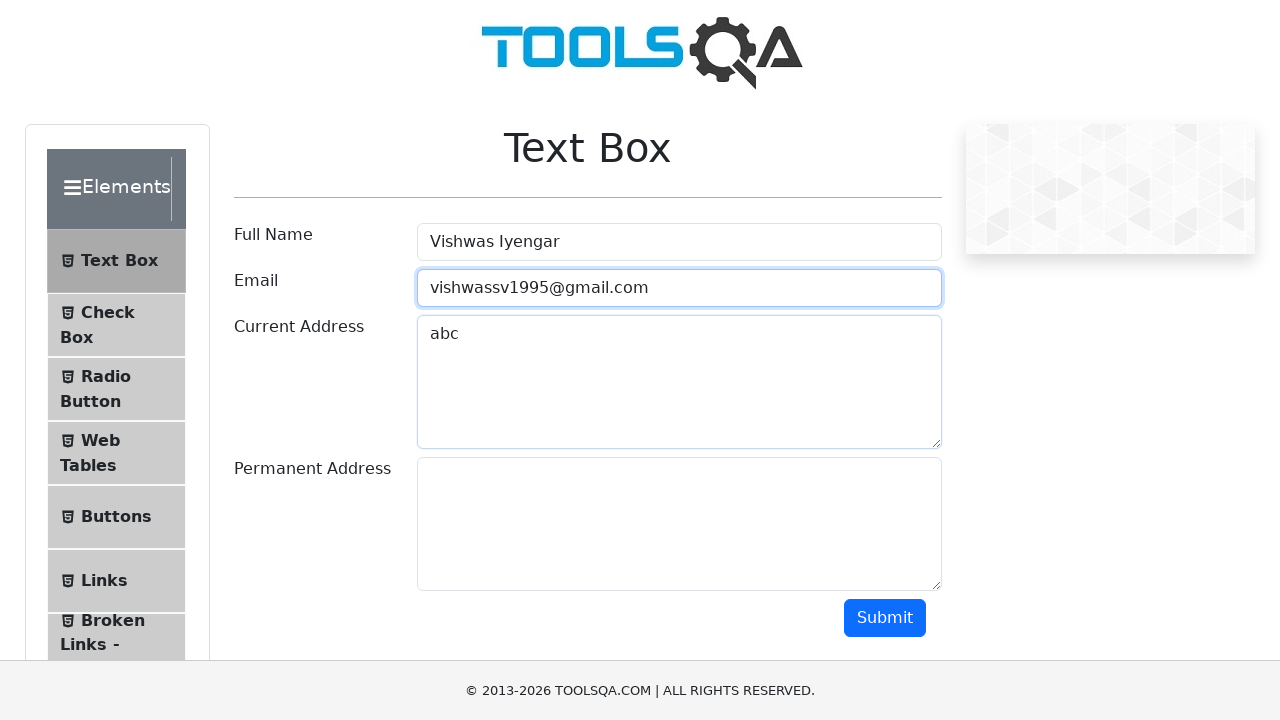

Filled permanent address field with 'abc' on #permanentAddress
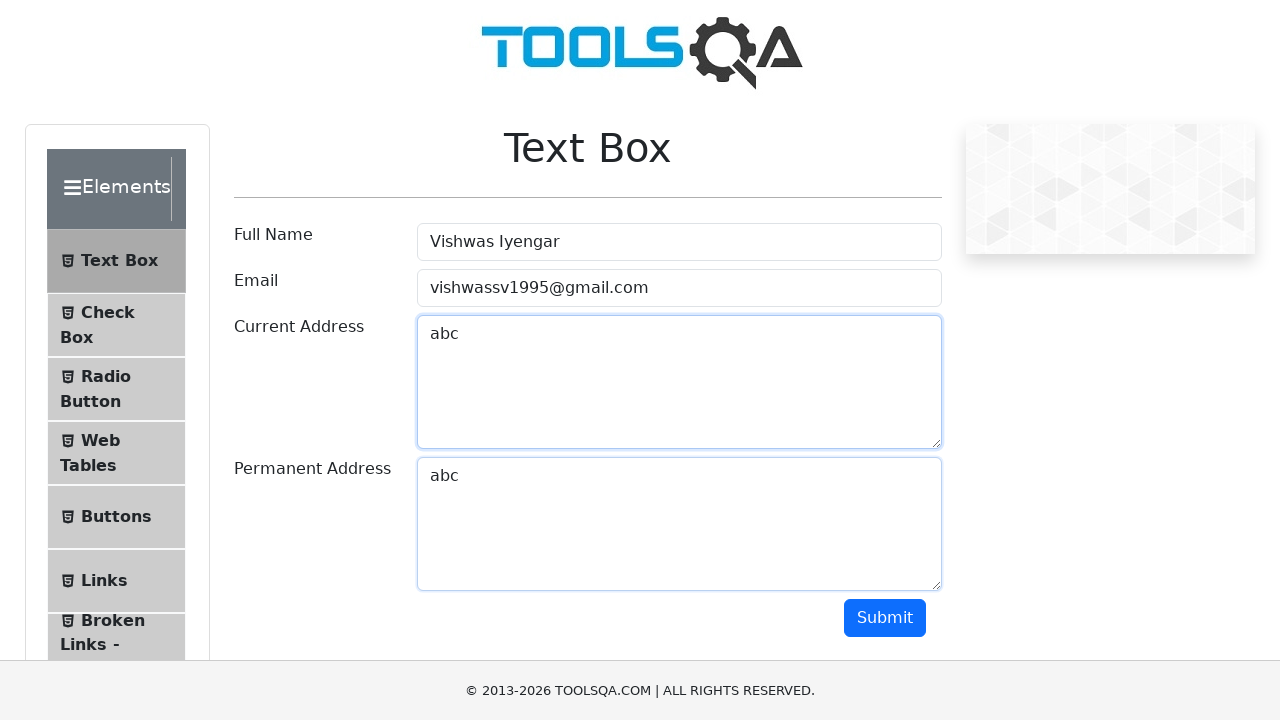

Clicked submit button to submit the form at (885, 618) on button#submit
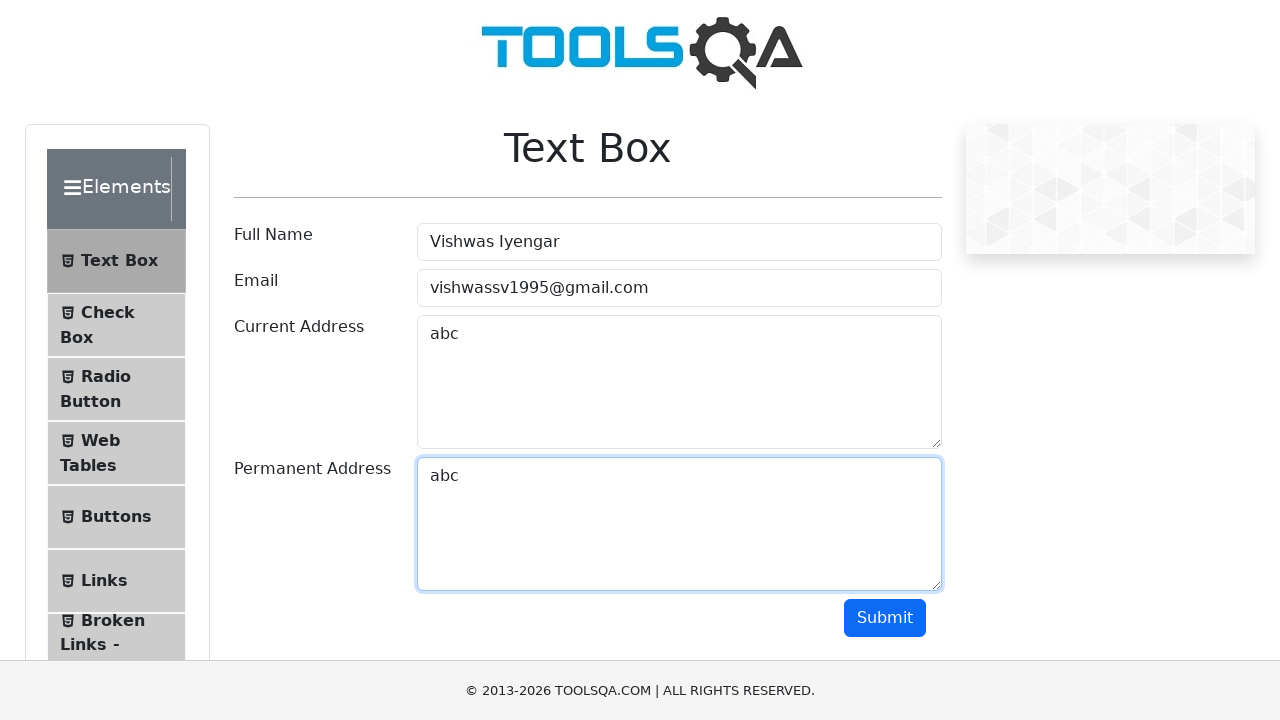

Waited for form submission to complete
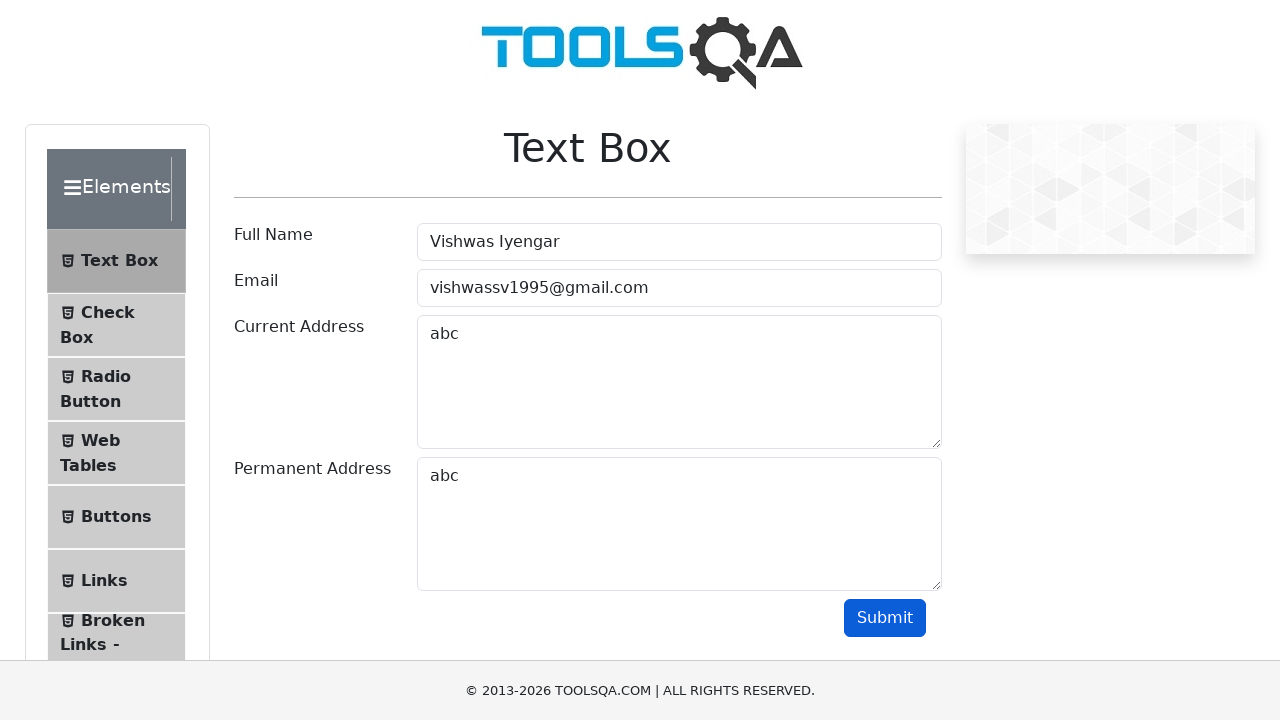

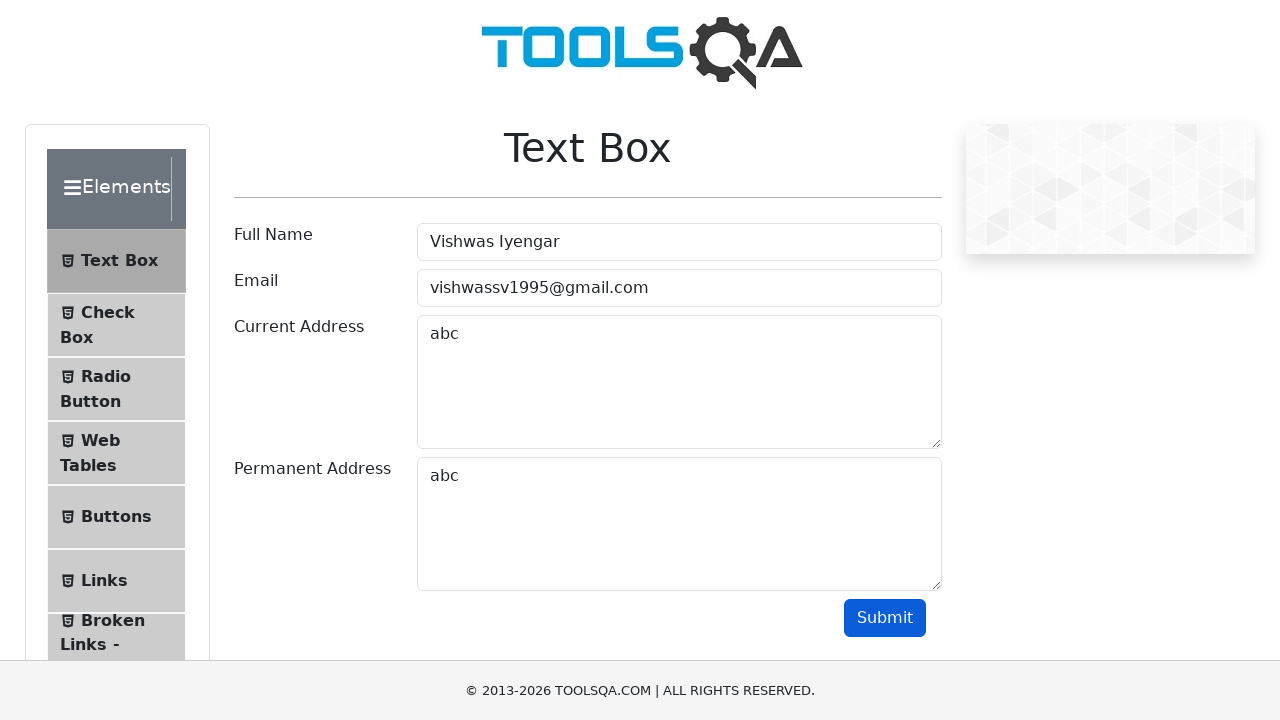